Tests clicking a blue button with the btn-primary class on the UI Testing Playground's class attribute challenge page

Starting URL: http://uitestingplayground.com/classattr

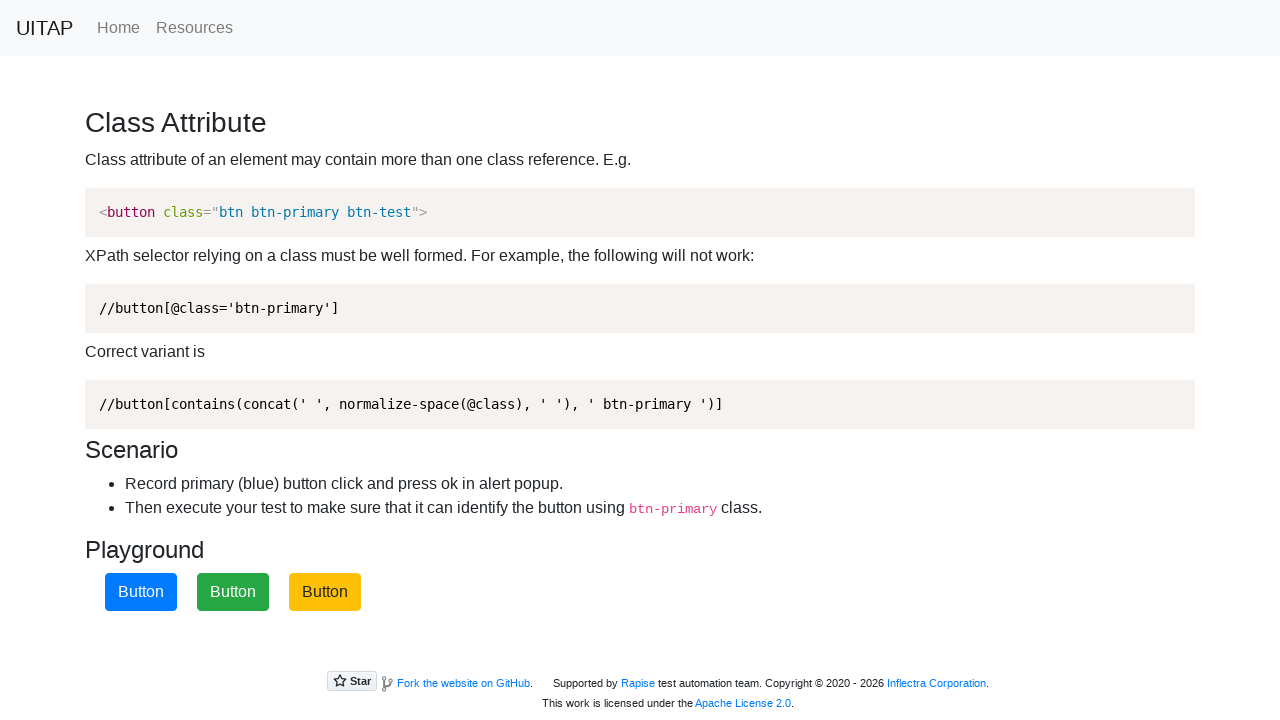

Navigated to UI Testing Playground class attribute challenge page
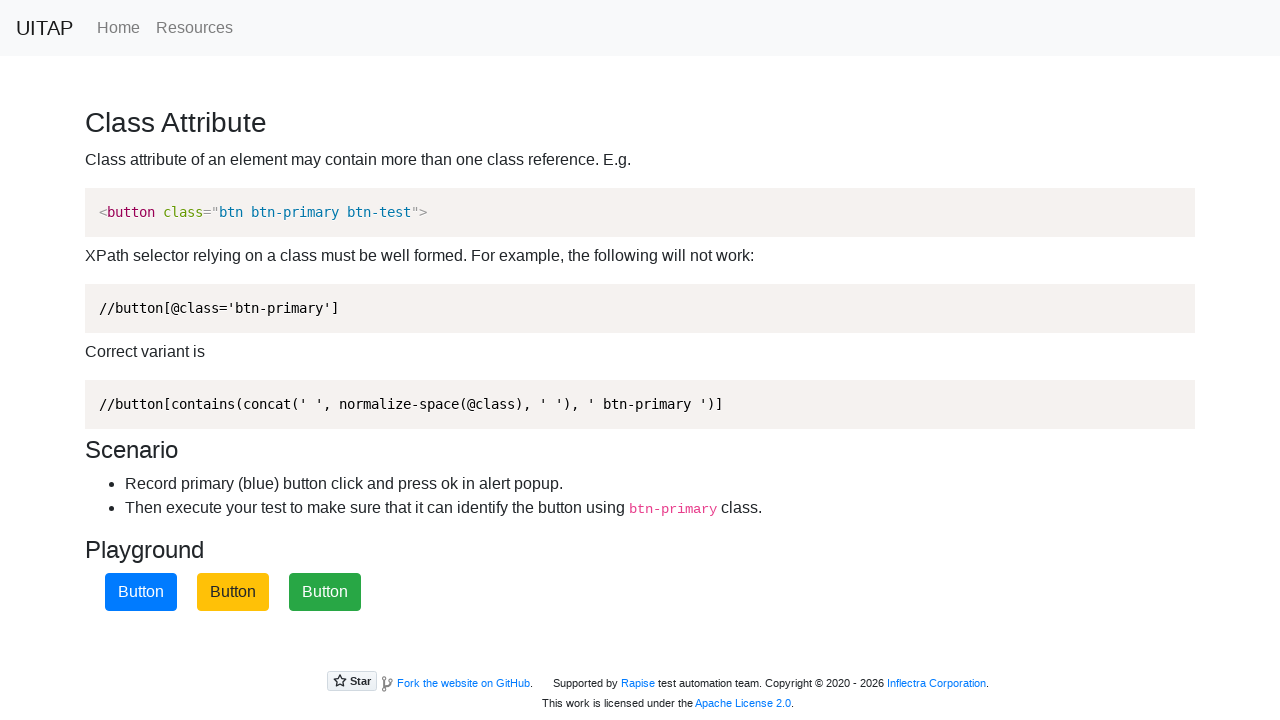

Clicked the blue button with btn-primary class at (141, 592) on button.btn-primary
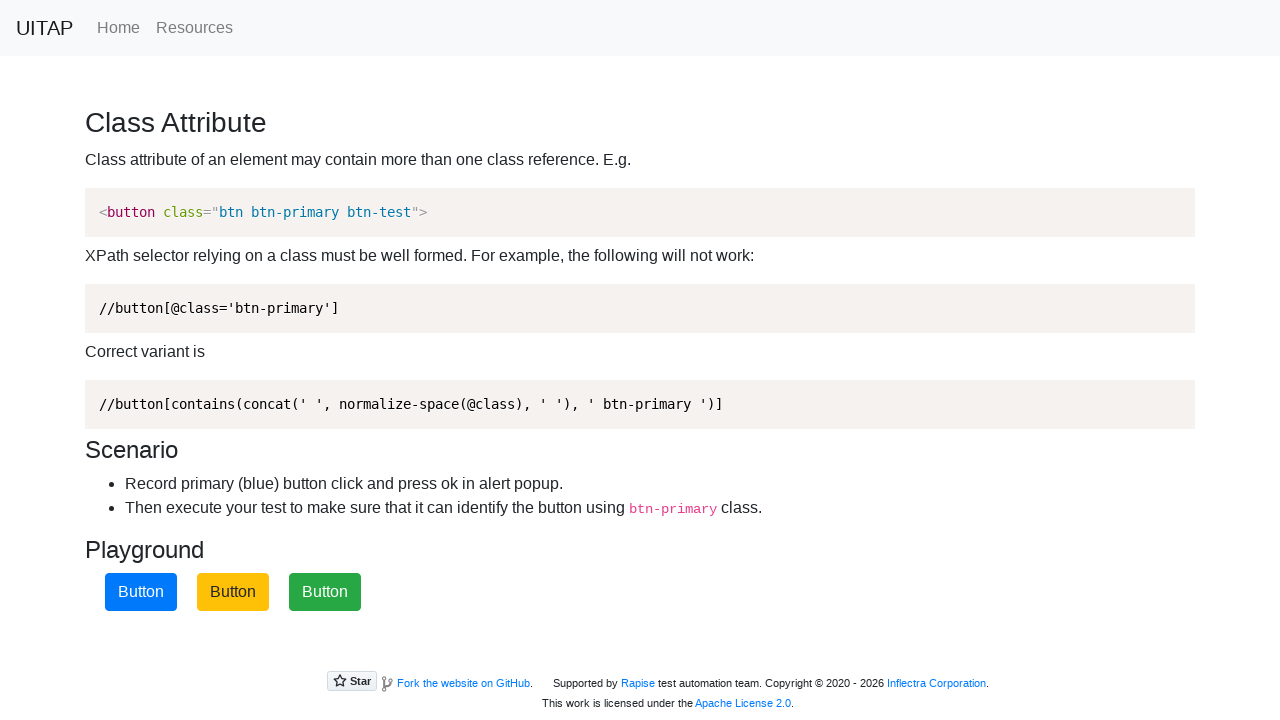

Alert dialog accepted
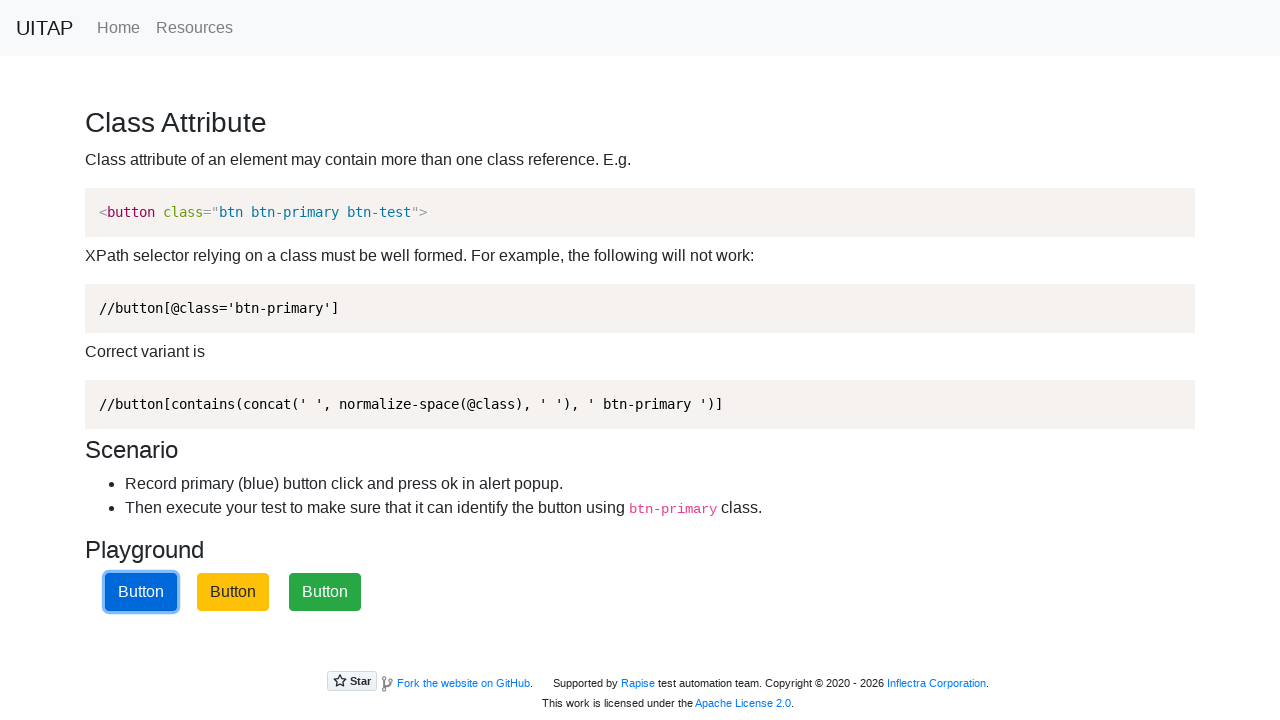

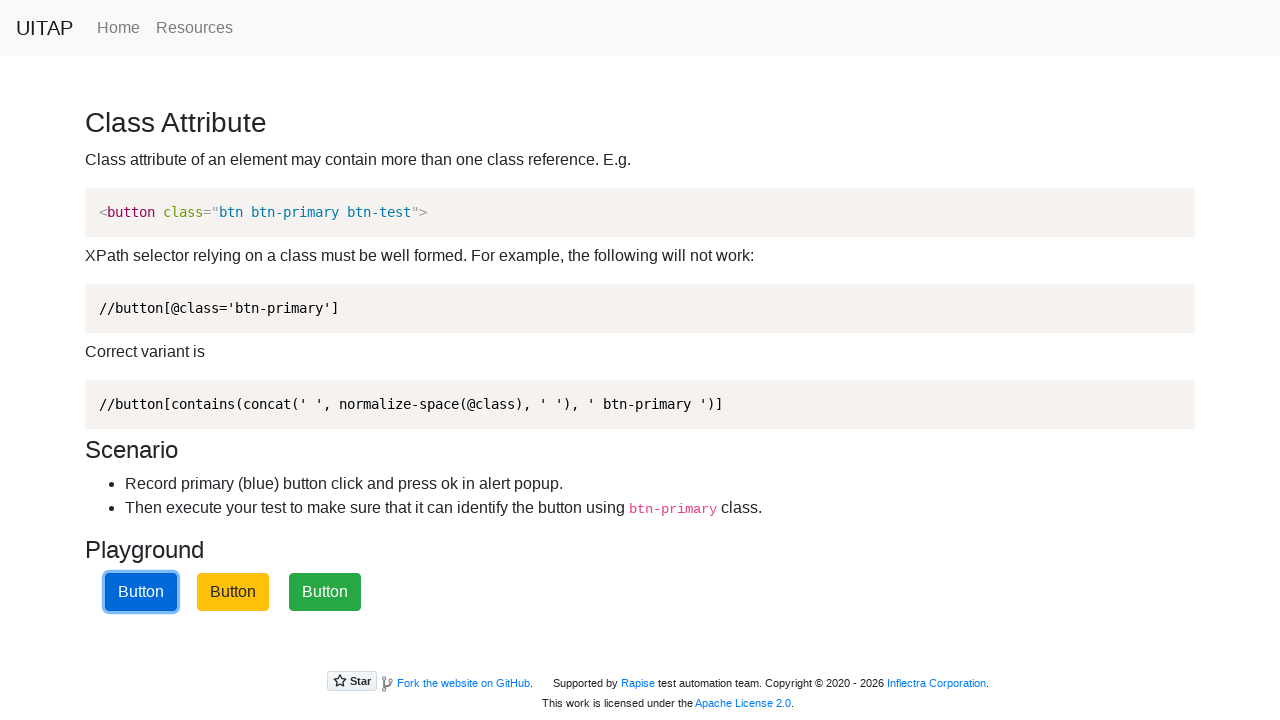